Verifies that the company branding logo is displayed on the login page

Starting URL: https://opensource-demo.orangehrmlive.com/web/index.php/auth/login

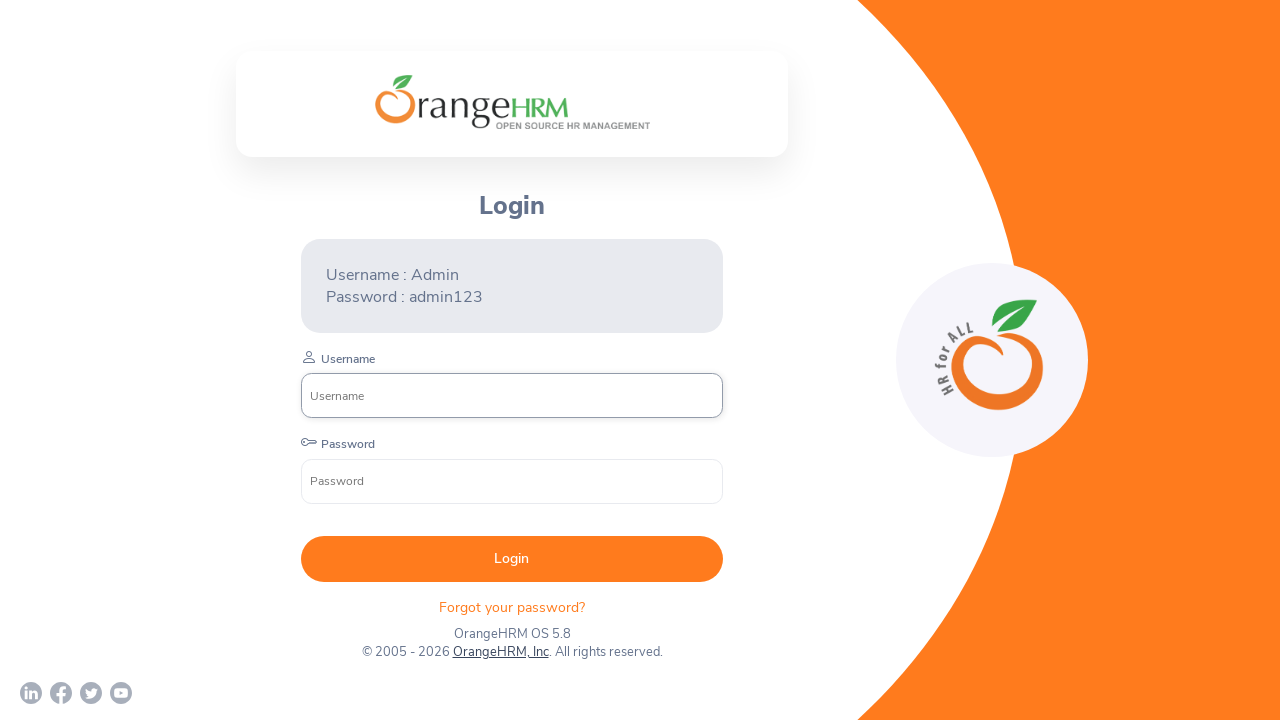

Located company branding logo element
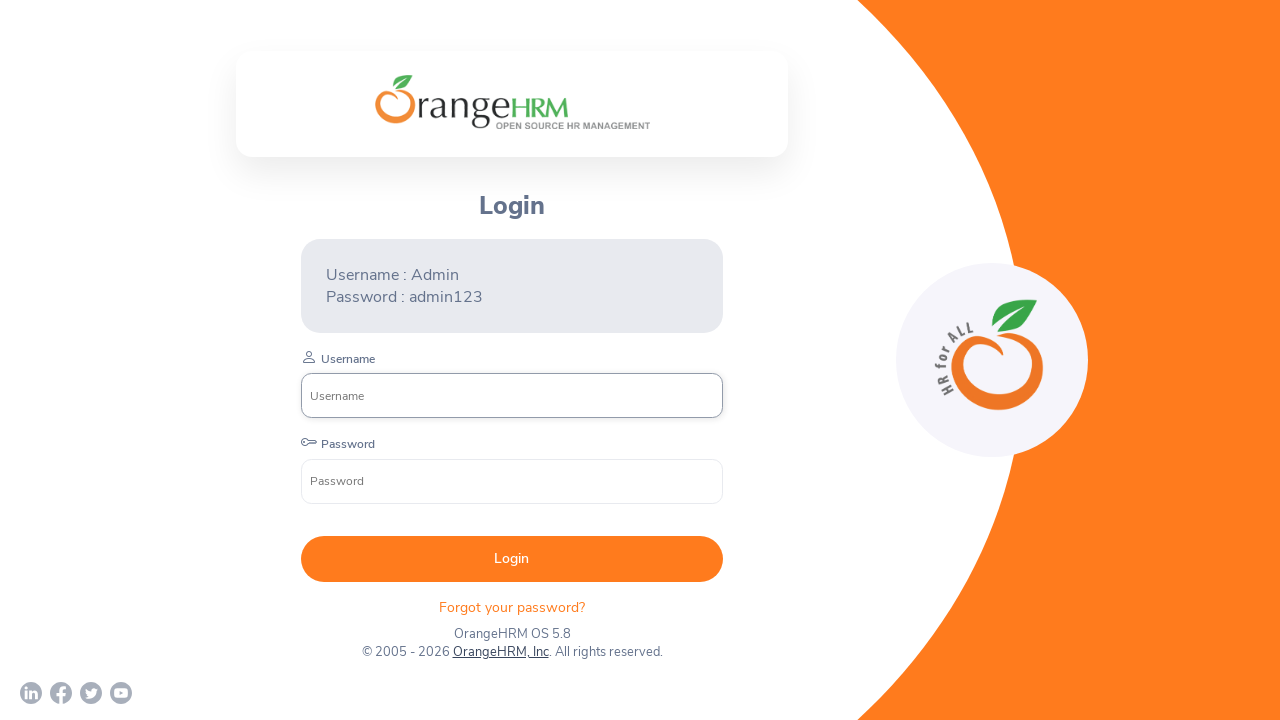

Waited for company branding logo to become visible
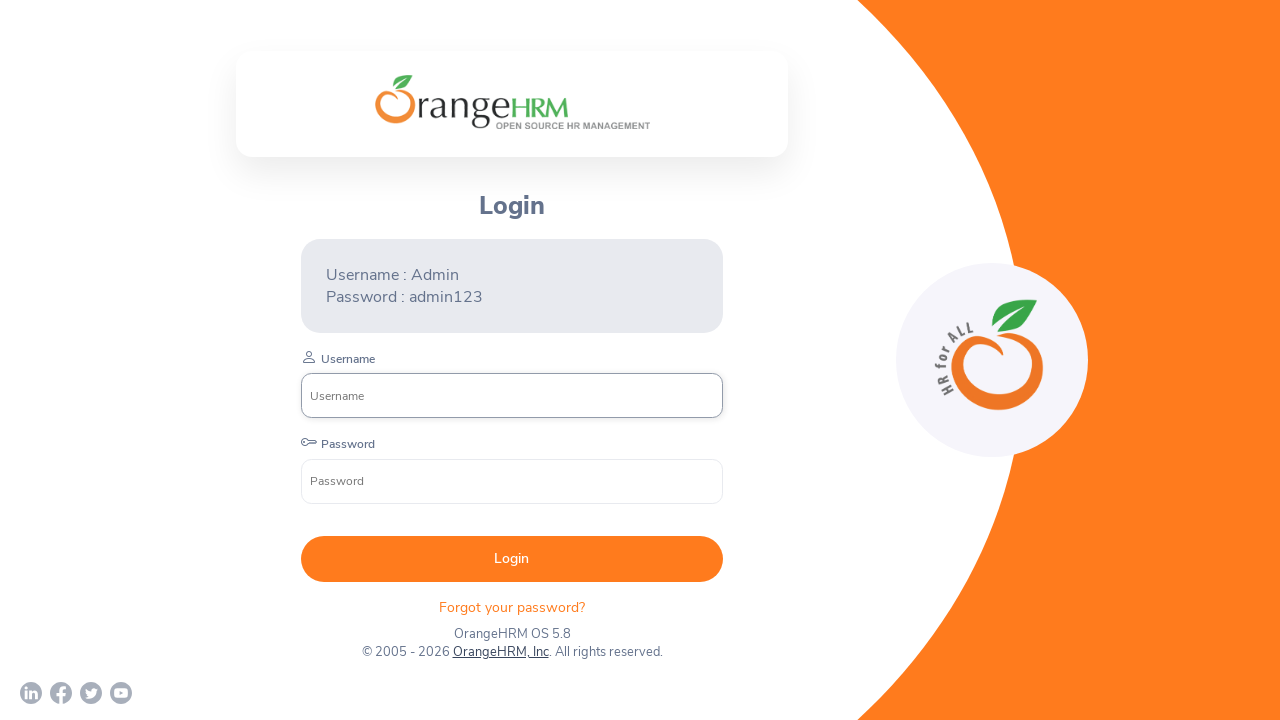

Verified that company branding logo is visible on login page
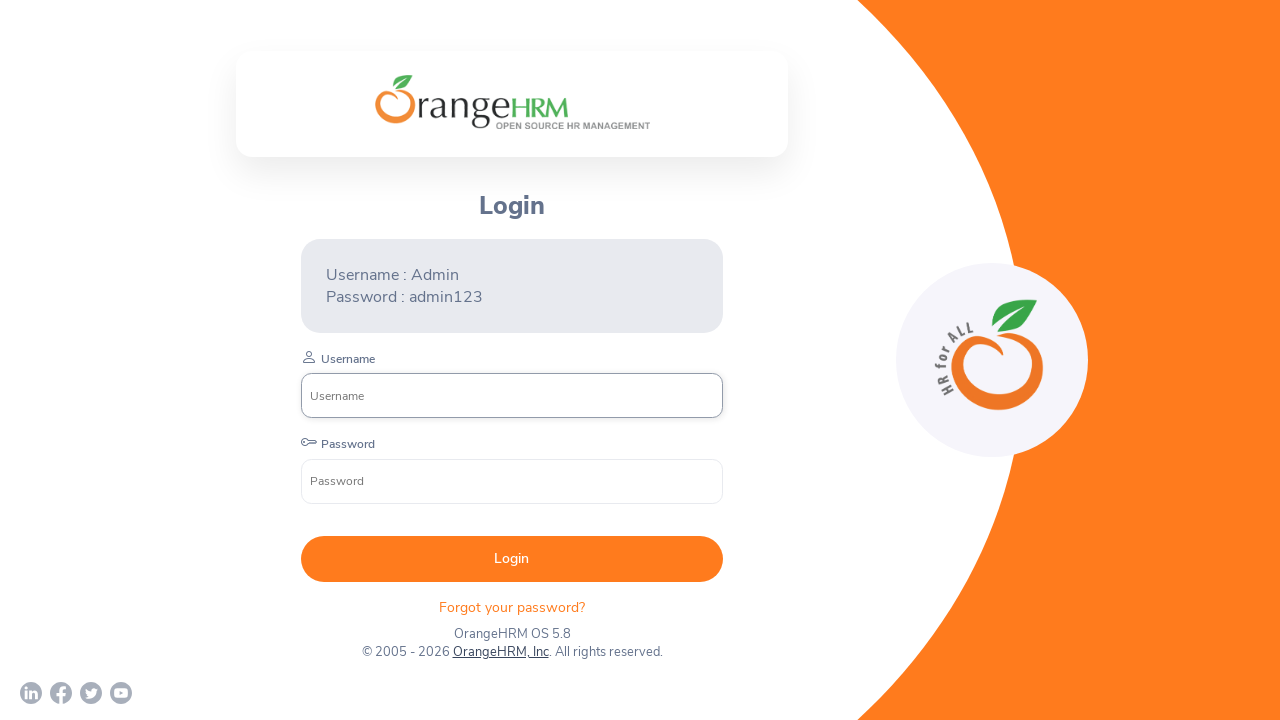

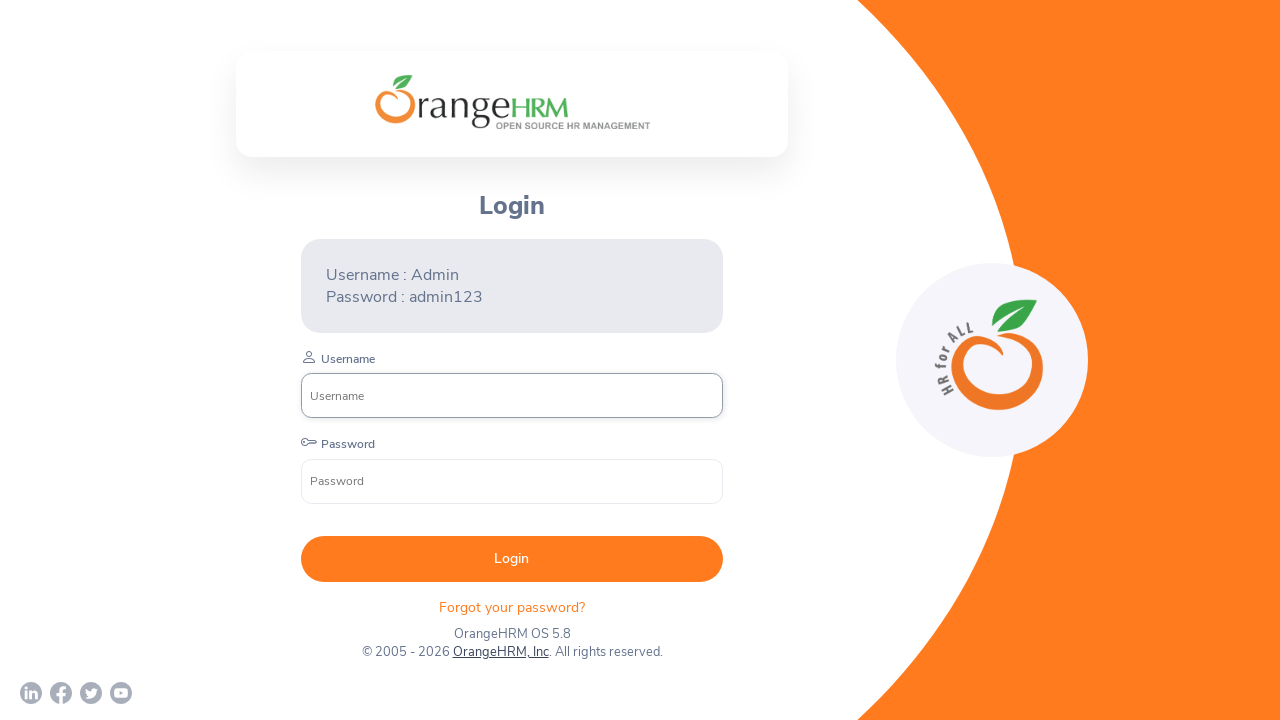